Tests the search functionality on python.org by entering a search query and submitting it

Starting URL: http://www.python.org

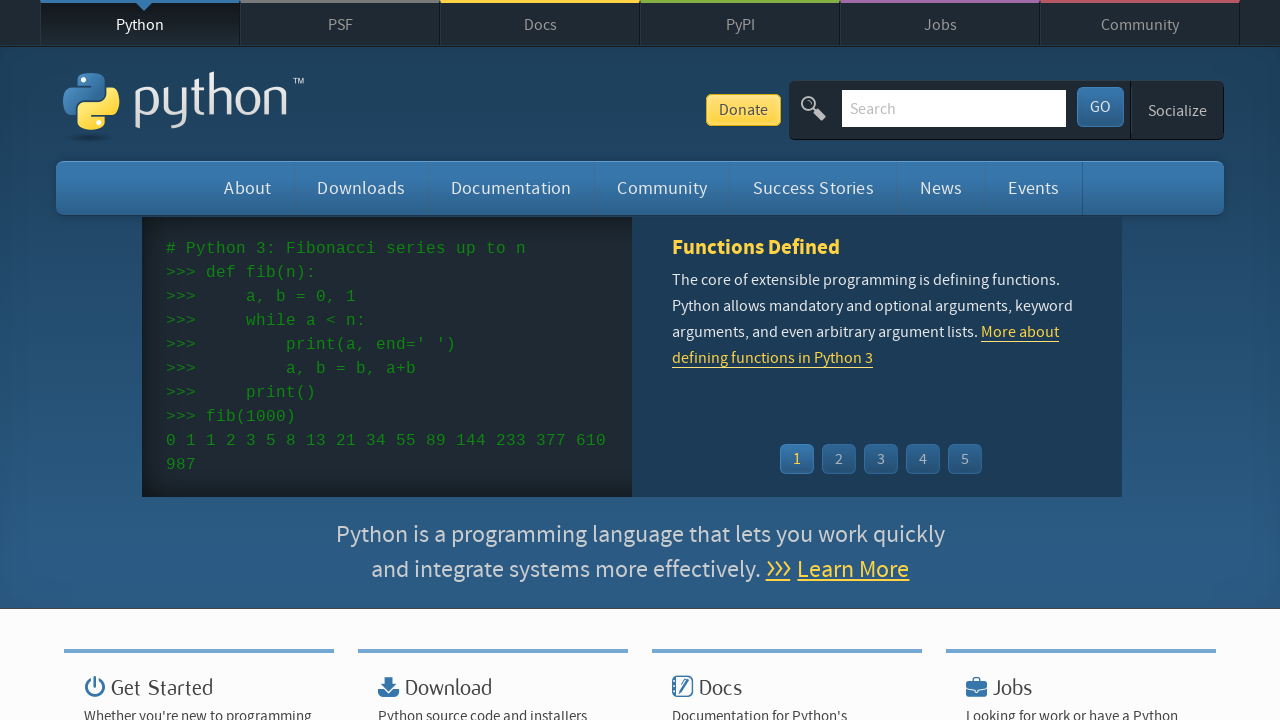

Found search field and entered 'python' query on xpath=//*[@id="id-search-field"]
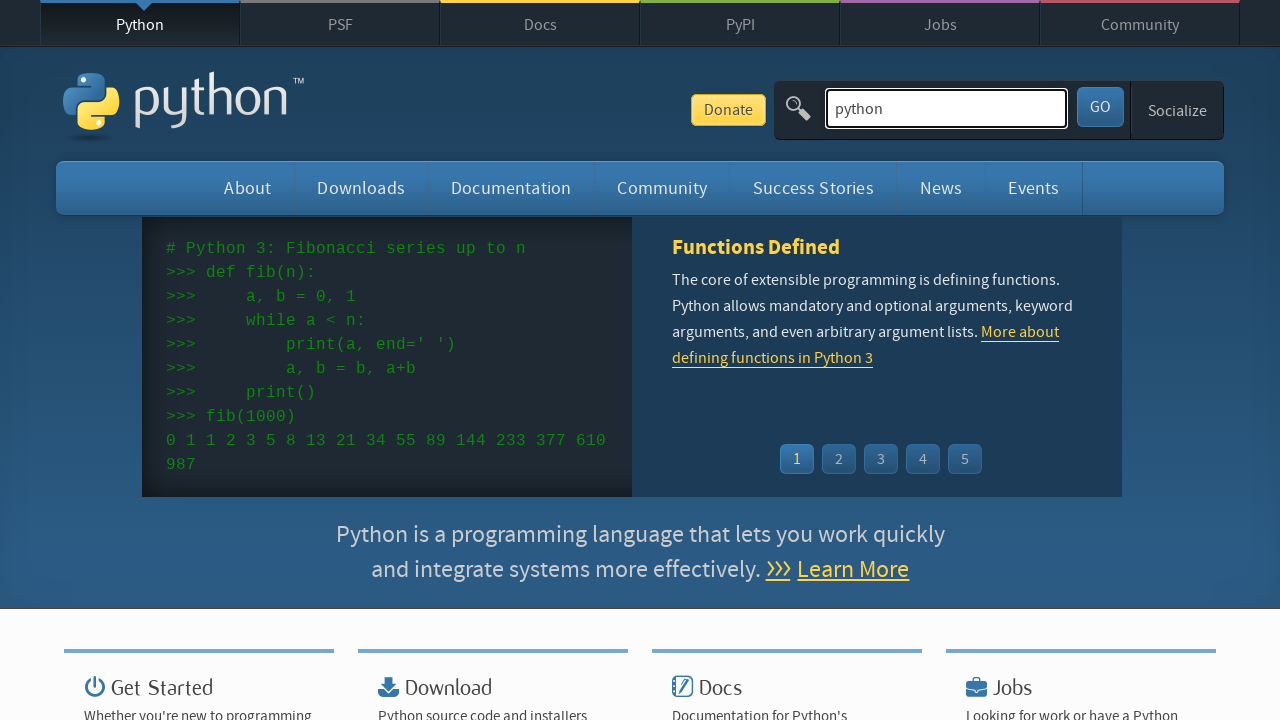

Pressed Enter to submit search query on xpath=//*[@id="id-search-field"]
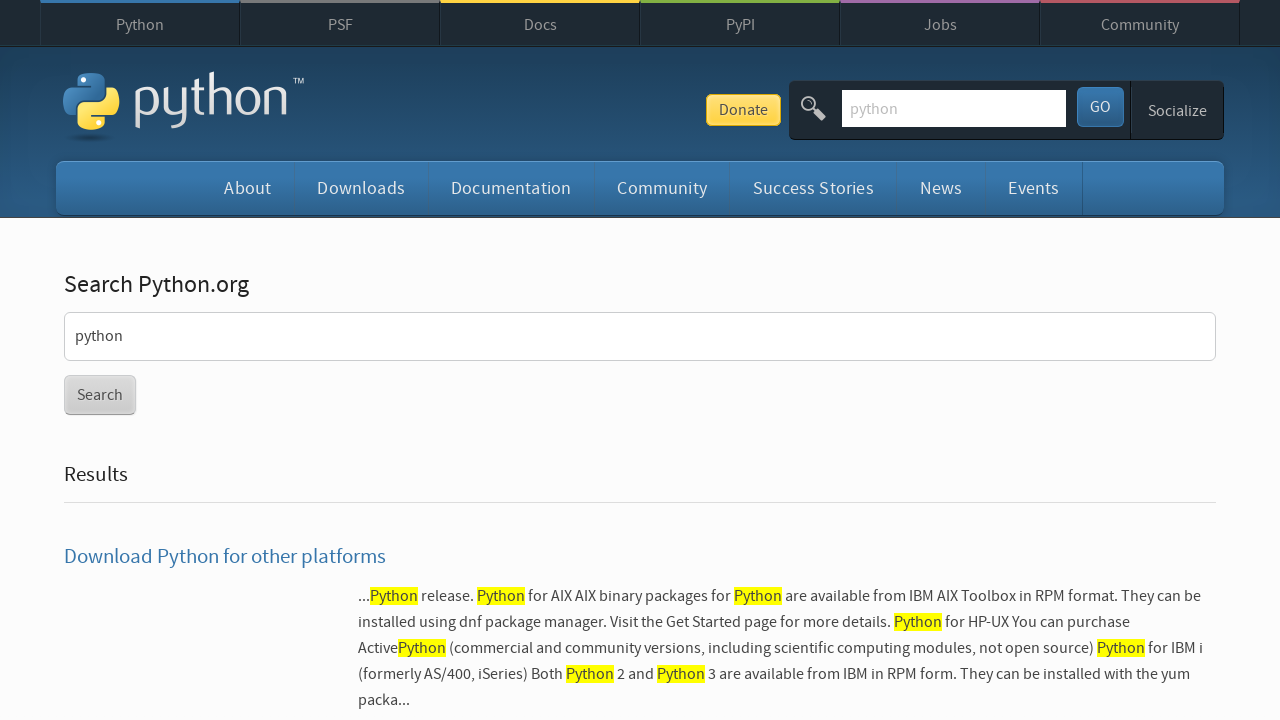

Search results page loaded successfully
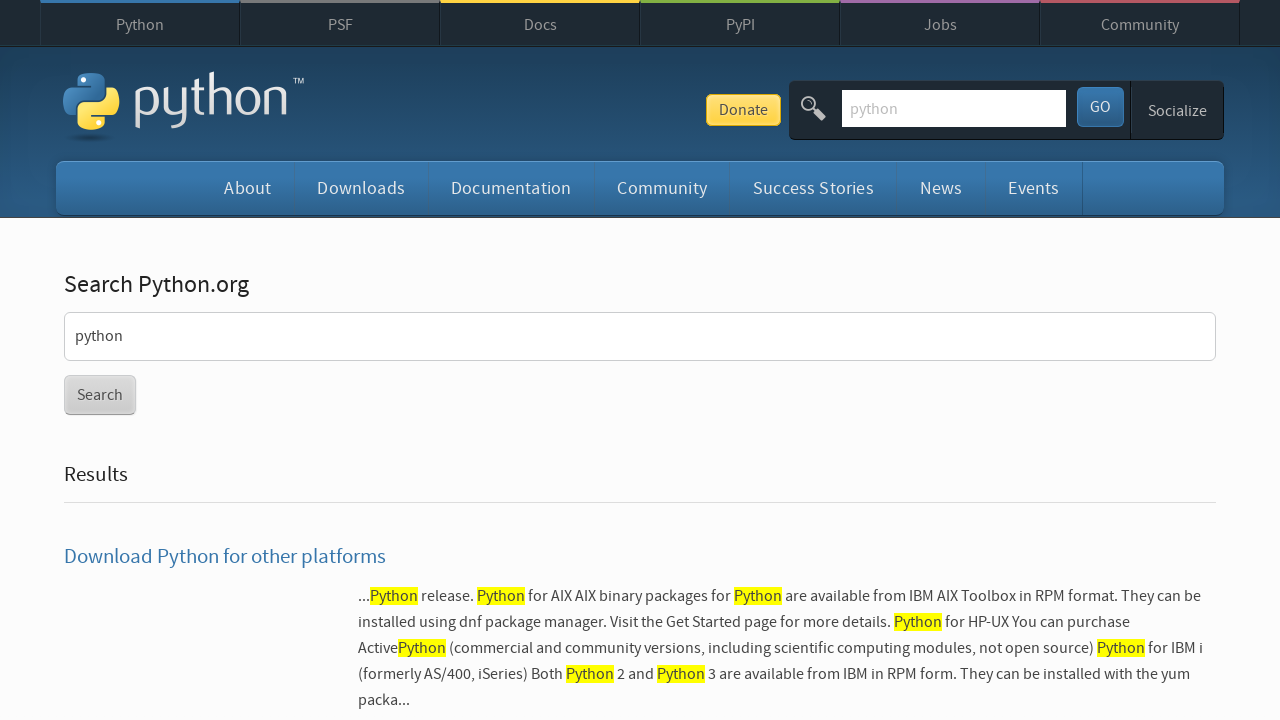

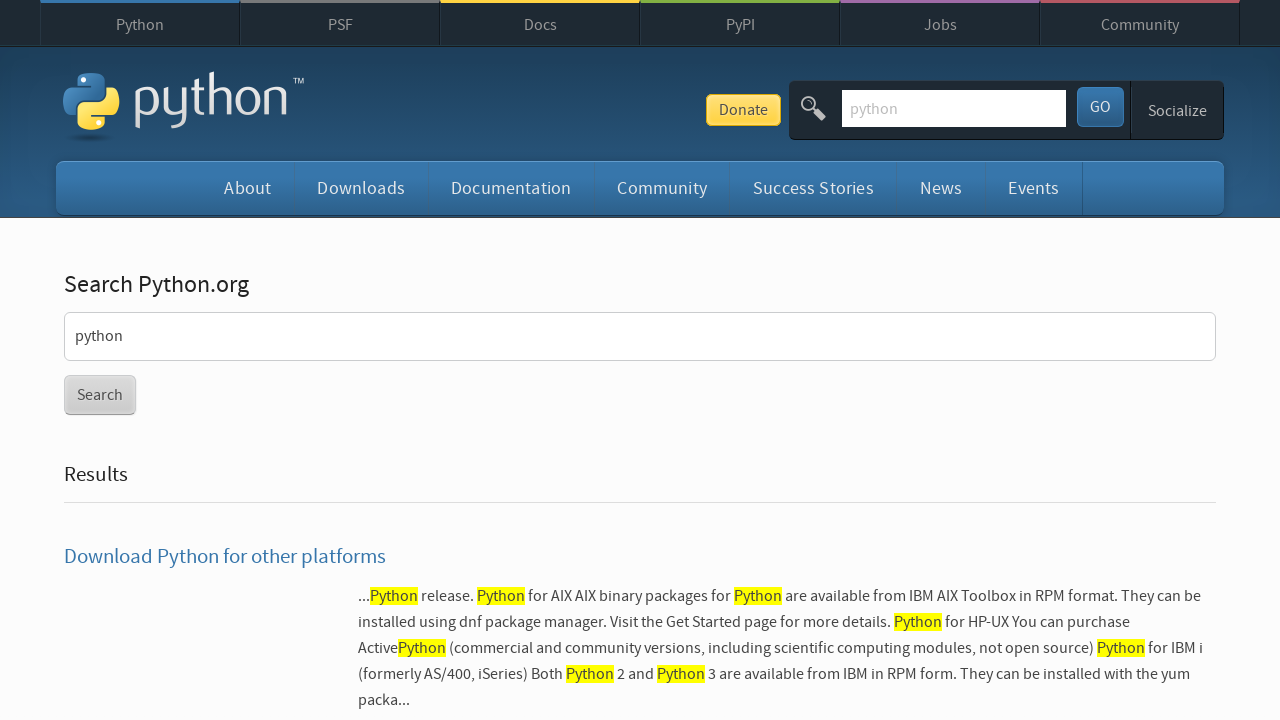